Tests jQuery UI select menu by selecting different options from speed and number dropdowns and verifying the selected values

Starting URL: http://jqueryui.com/resources/demos/selectmenu/default.html

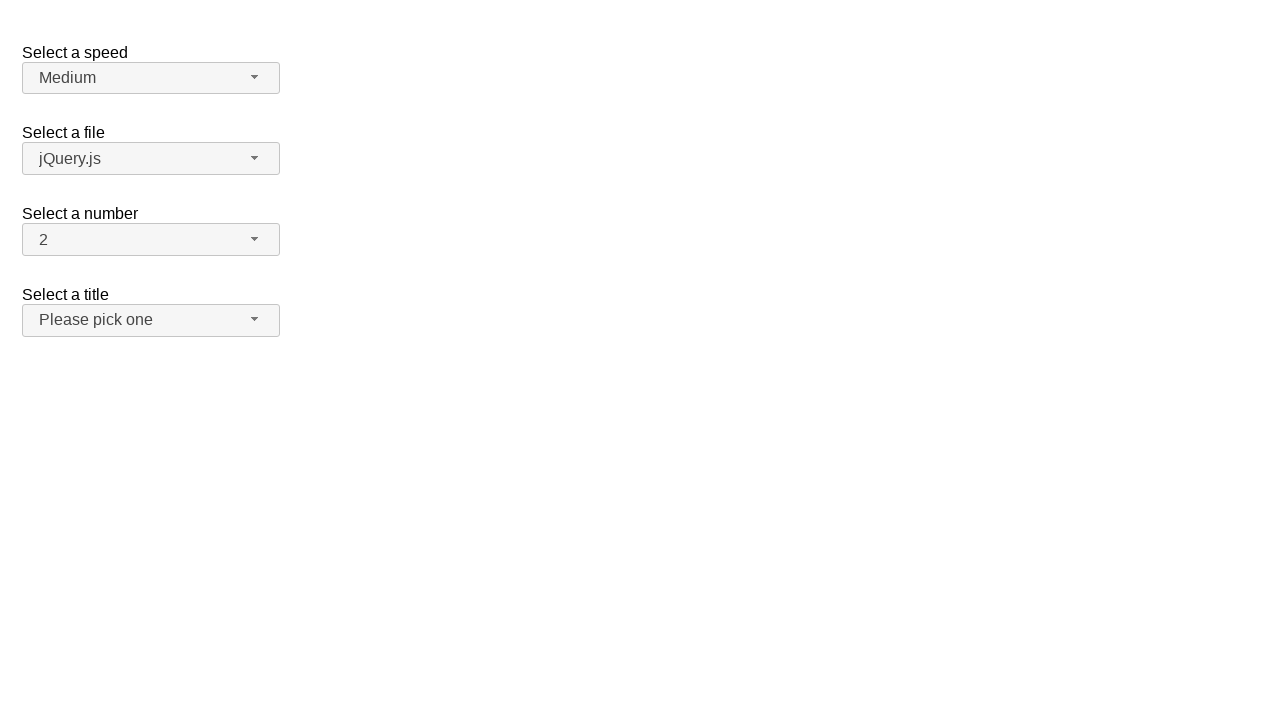

Clicked speed dropdown button at (151, 78) on xpath=//span[@id='speed-button']
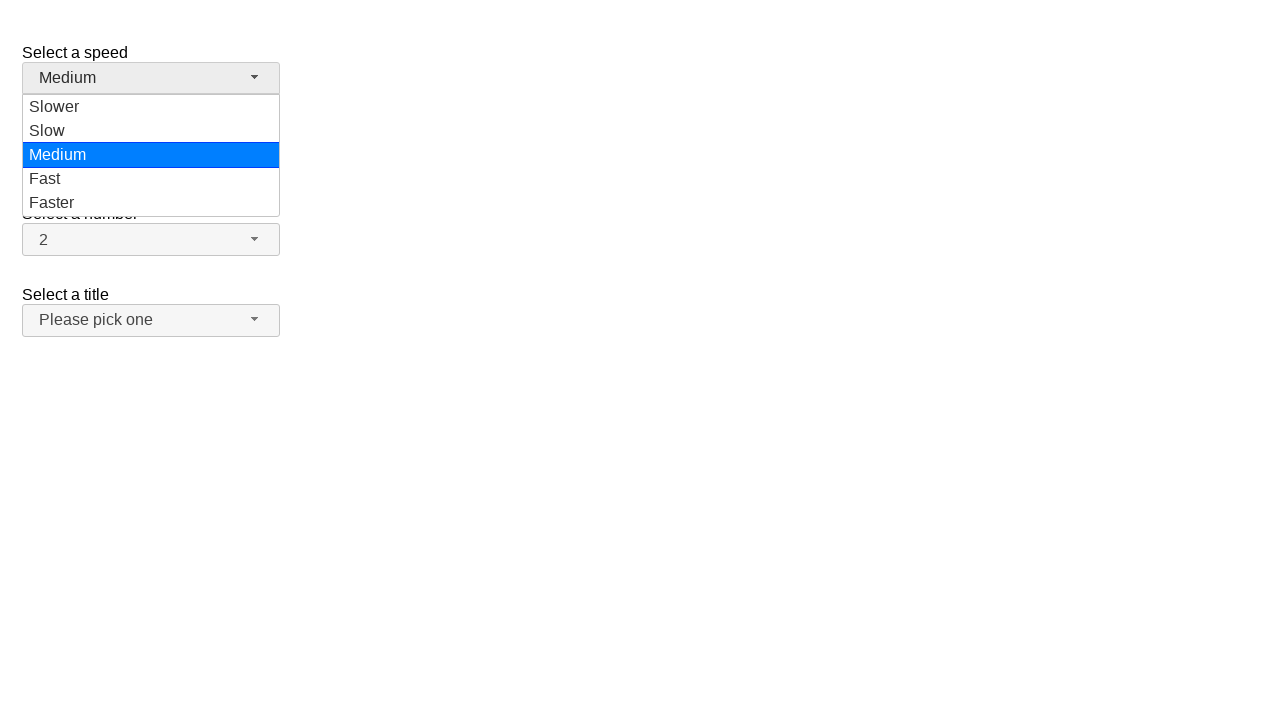

Selected 'Fast' from speed dropdown at (151, 179) on xpath=//ul[@id='speed-menu']//div[text()='Fast']
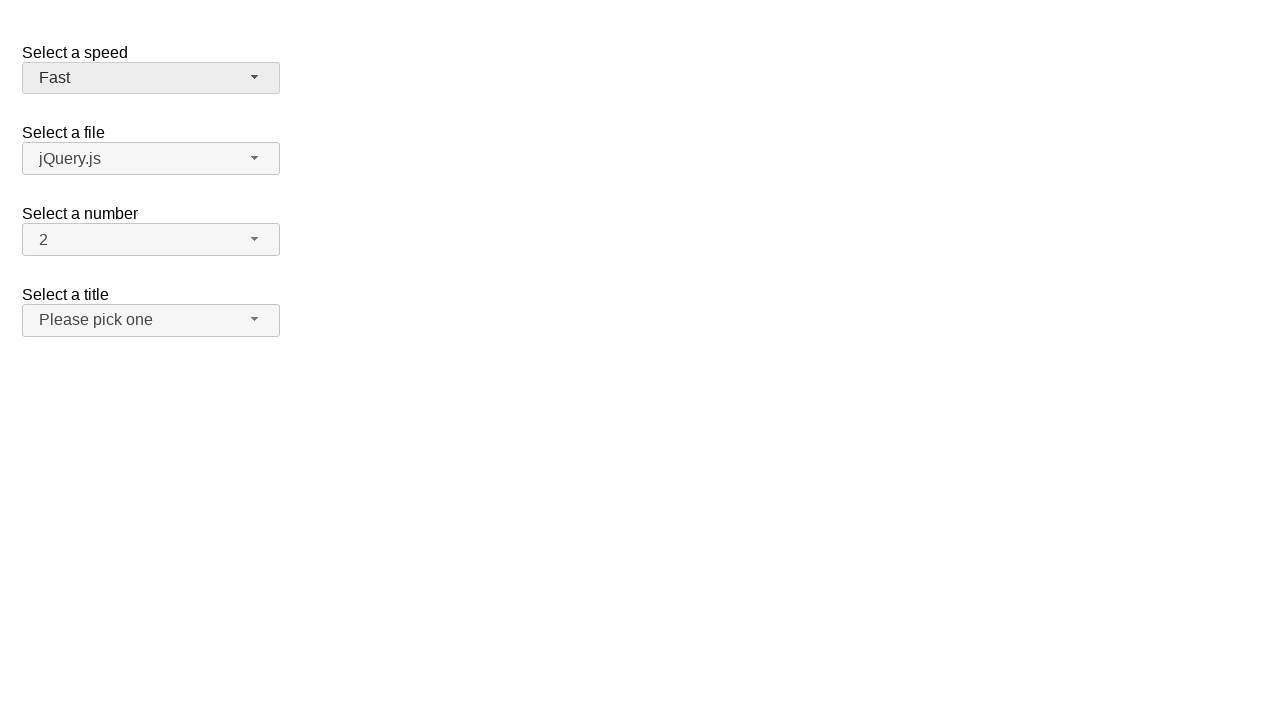

Clicked number dropdown button at (151, 240) on xpath=//span[@id='number-button']
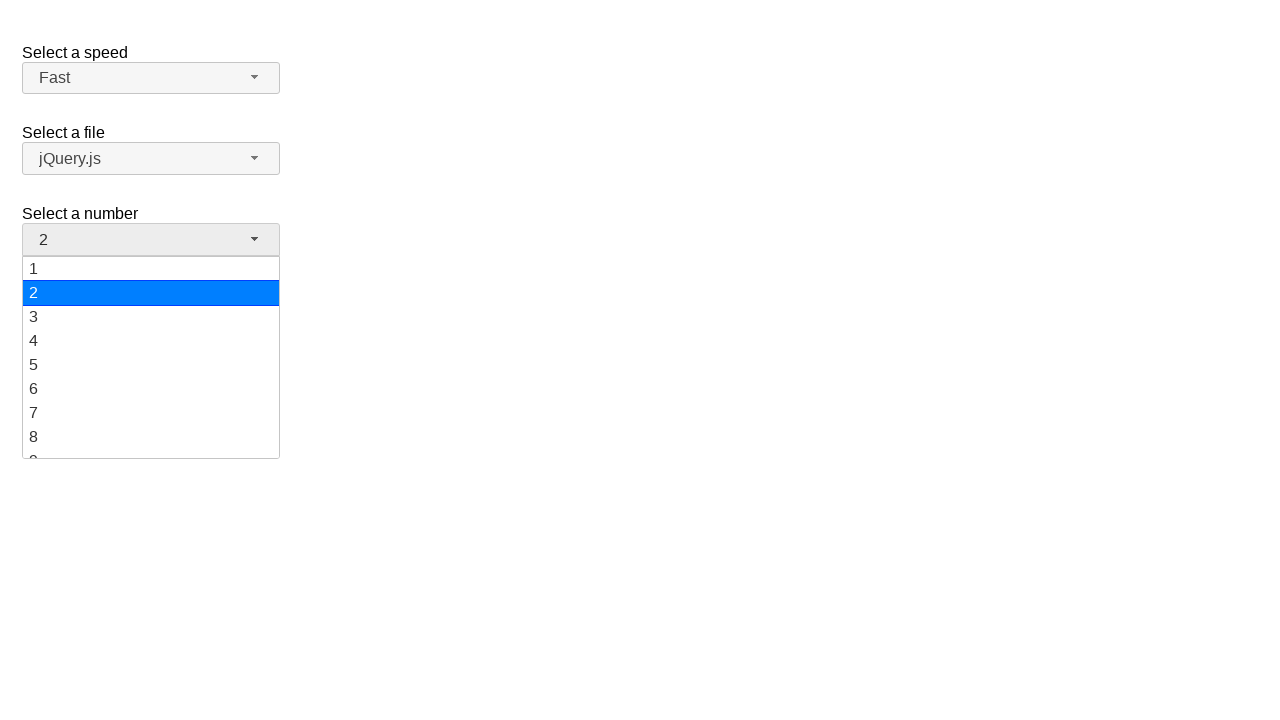

Selected '2' from number dropdown at (151, 293) on xpath=//ul[@id='number-menu']//div[text()='2']
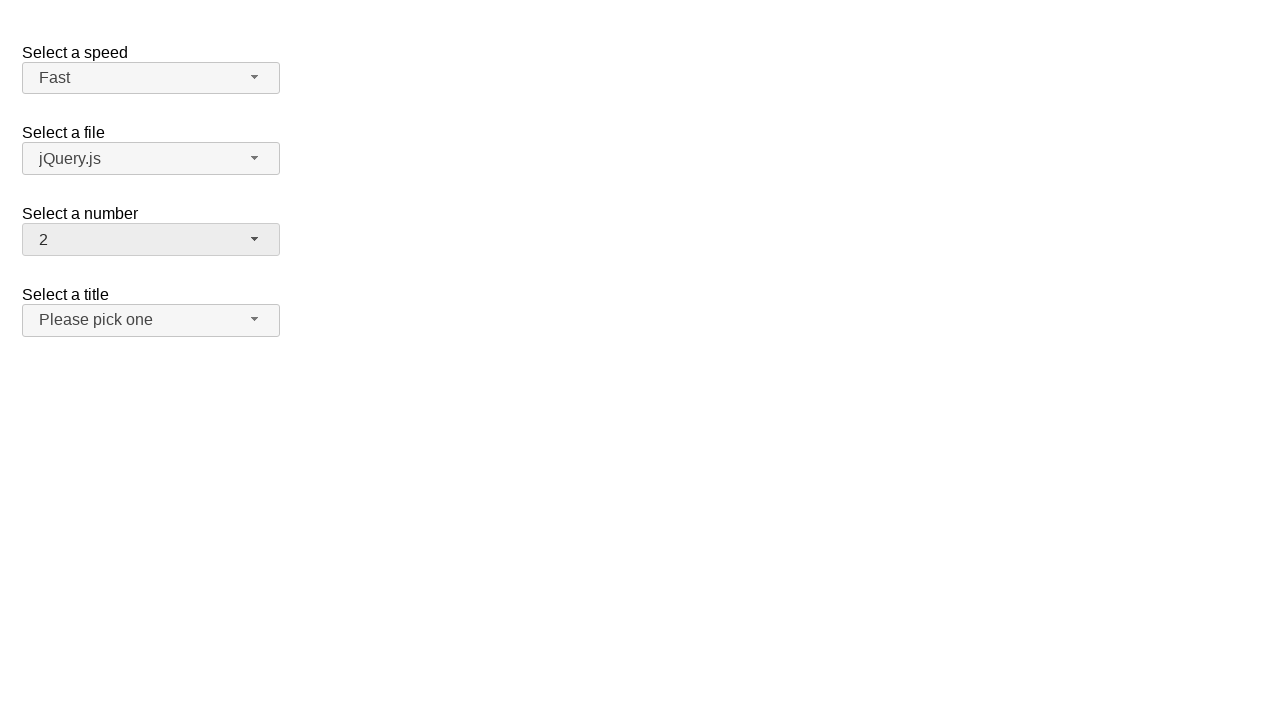

Clicked number dropdown button at (151, 240) on xpath=//span[@id='number-button']
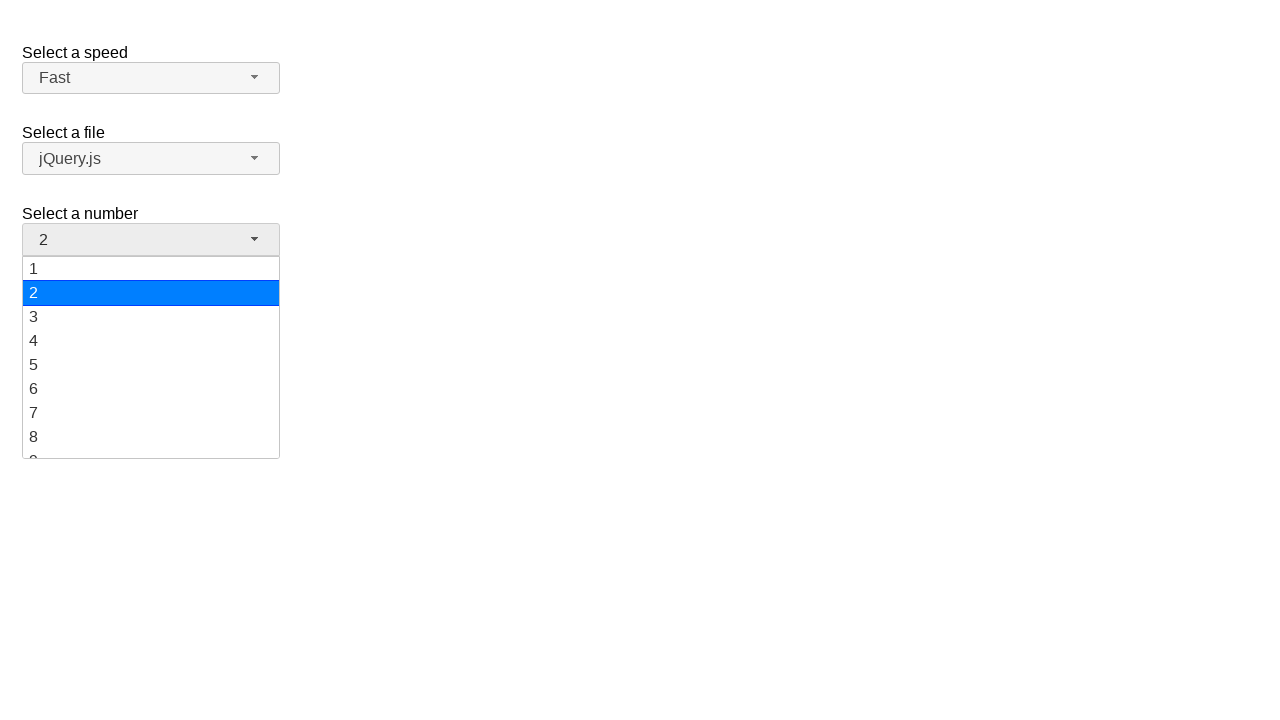

Selected '10' from number dropdown at (151, 357) on xpath=//ul[@id='number-menu']//div[text()='10']
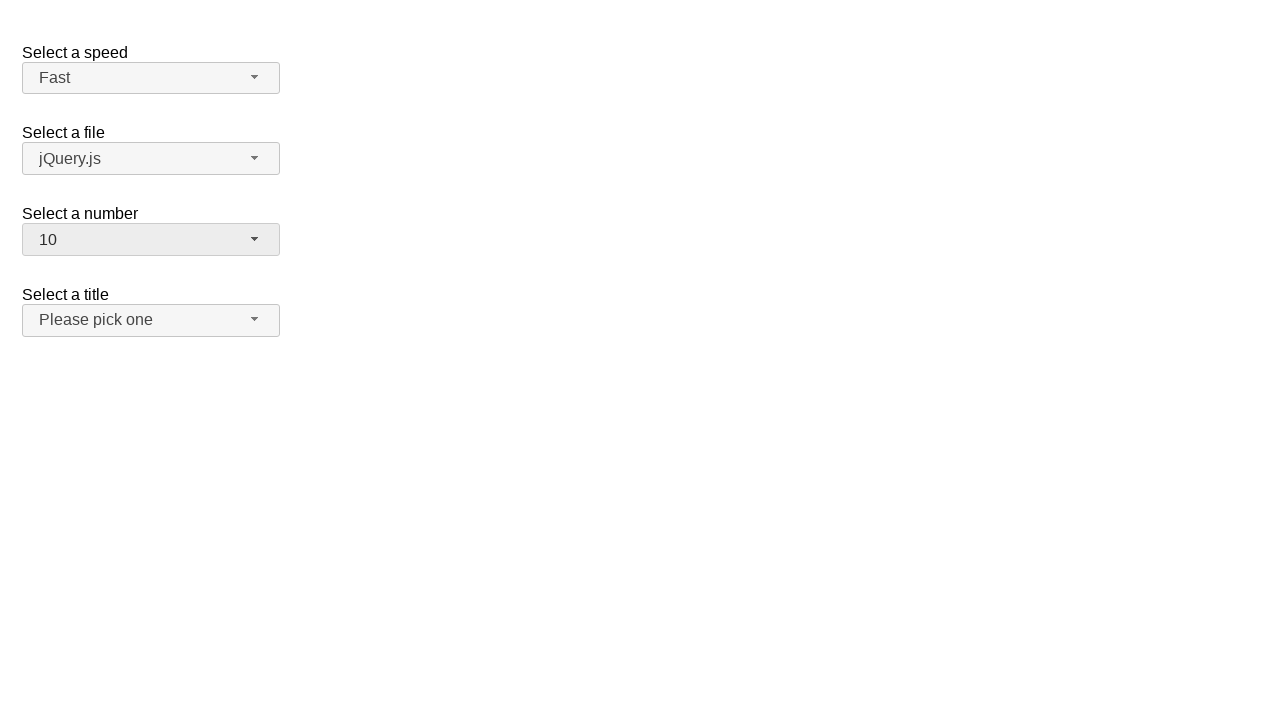

Clicked number dropdown button at (151, 240) on xpath=//span[@id='number-button']
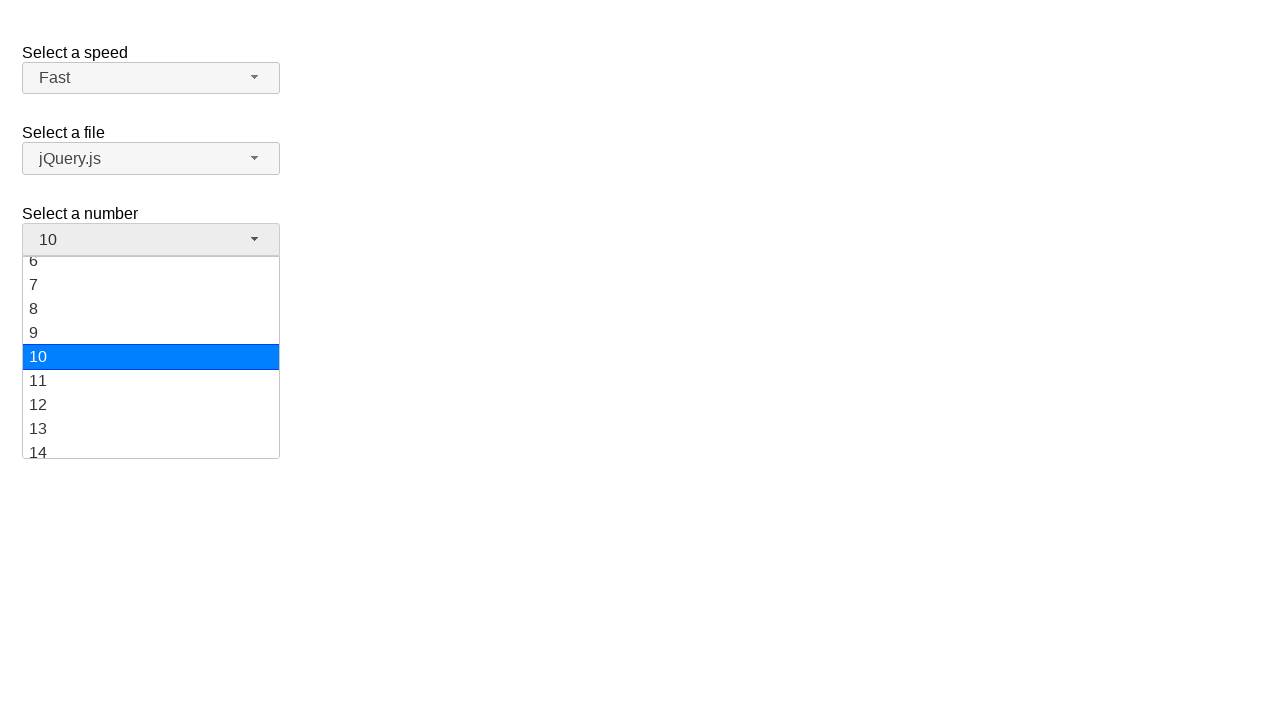

Selected '7' from number dropdown at (151, 285) on xpath=//ul[@id='number-menu']//div[text()='7']
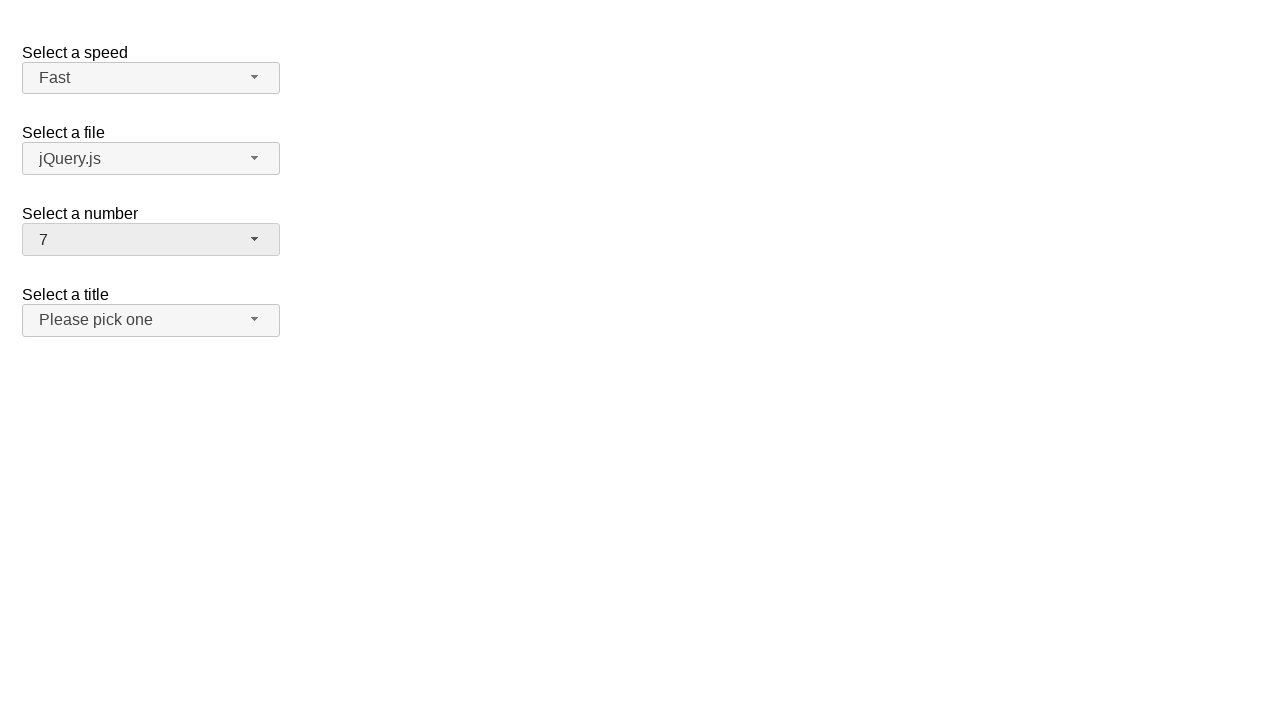

Clicked number dropdown button at (151, 240) on xpath=//span[@id='number-button']
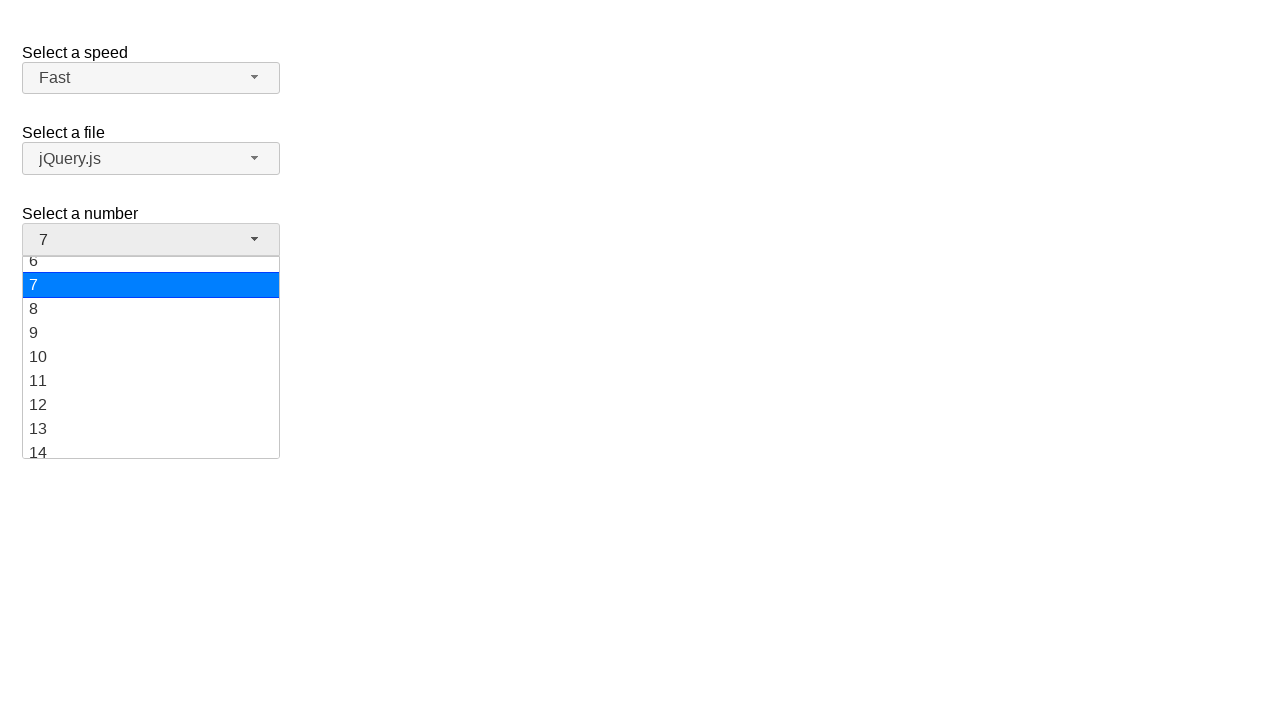

Selected '19' from number dropdown at (151, 445) on xpath=//ul[@id='number-menu']//div[text()='19']
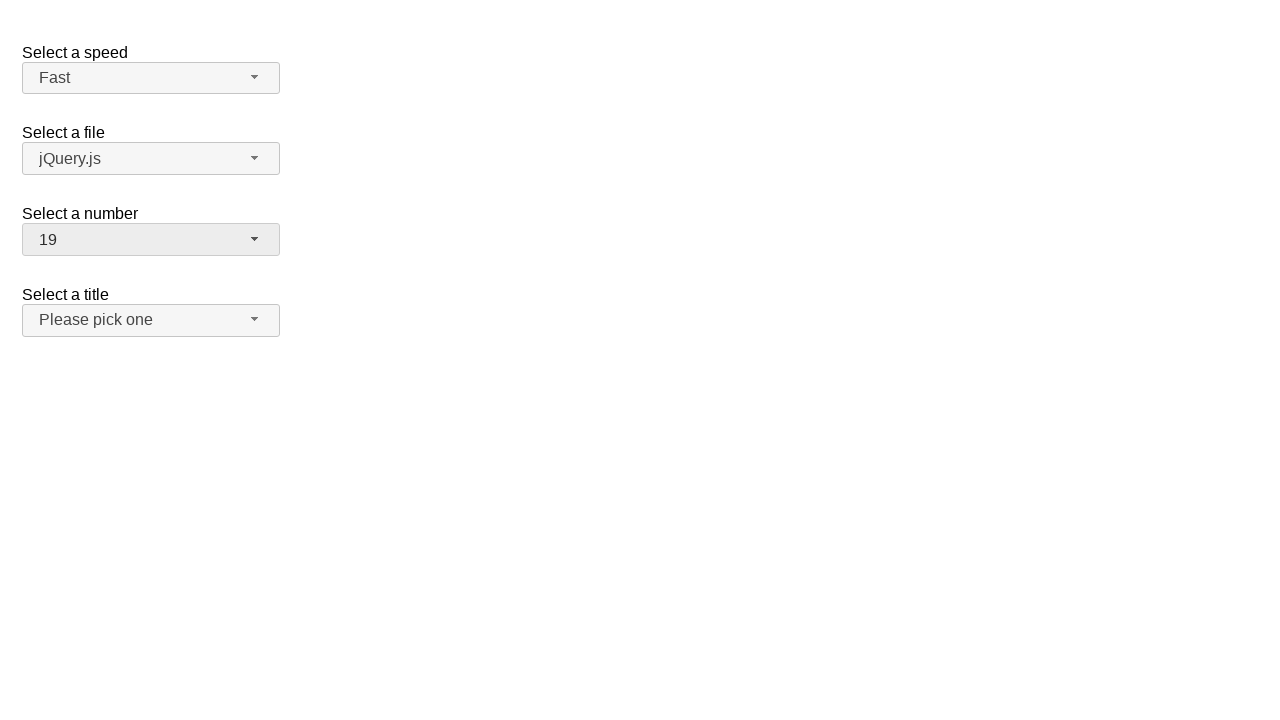

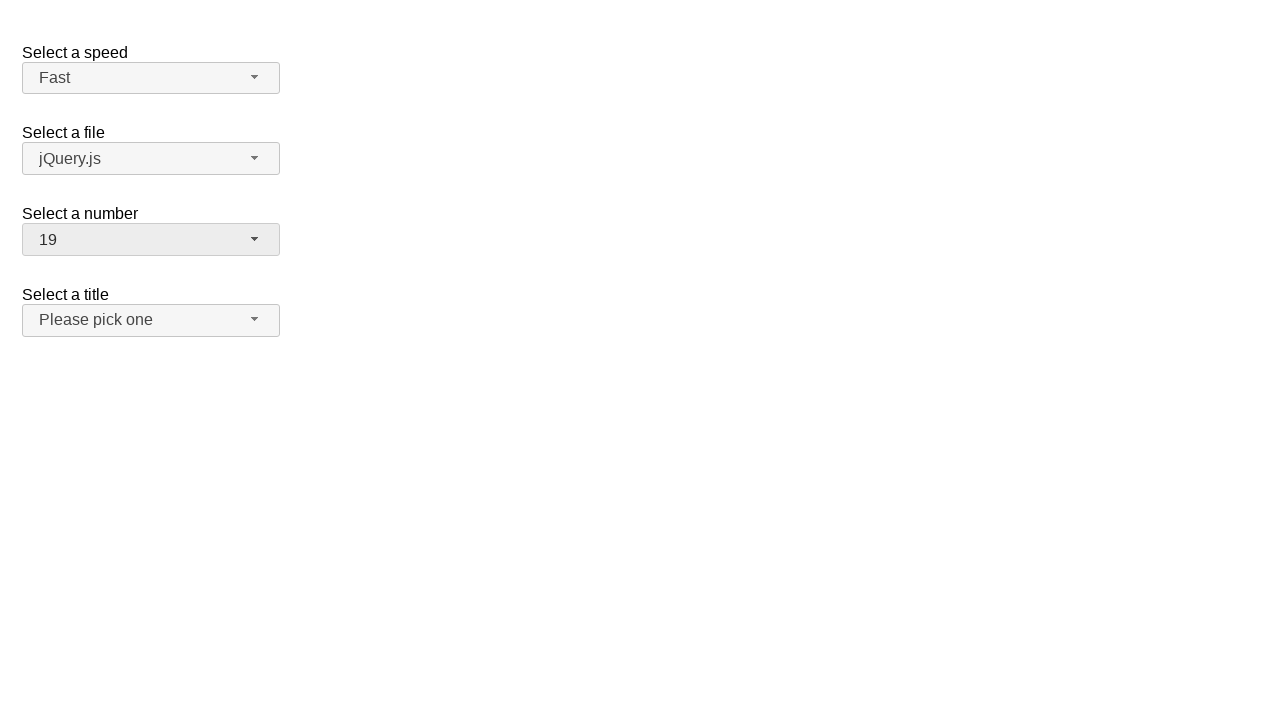